Tests product search functionality by entering a random product name from a predefined list and submitting the search form

Starting URL: https://prod-kurs.coderslab.pl

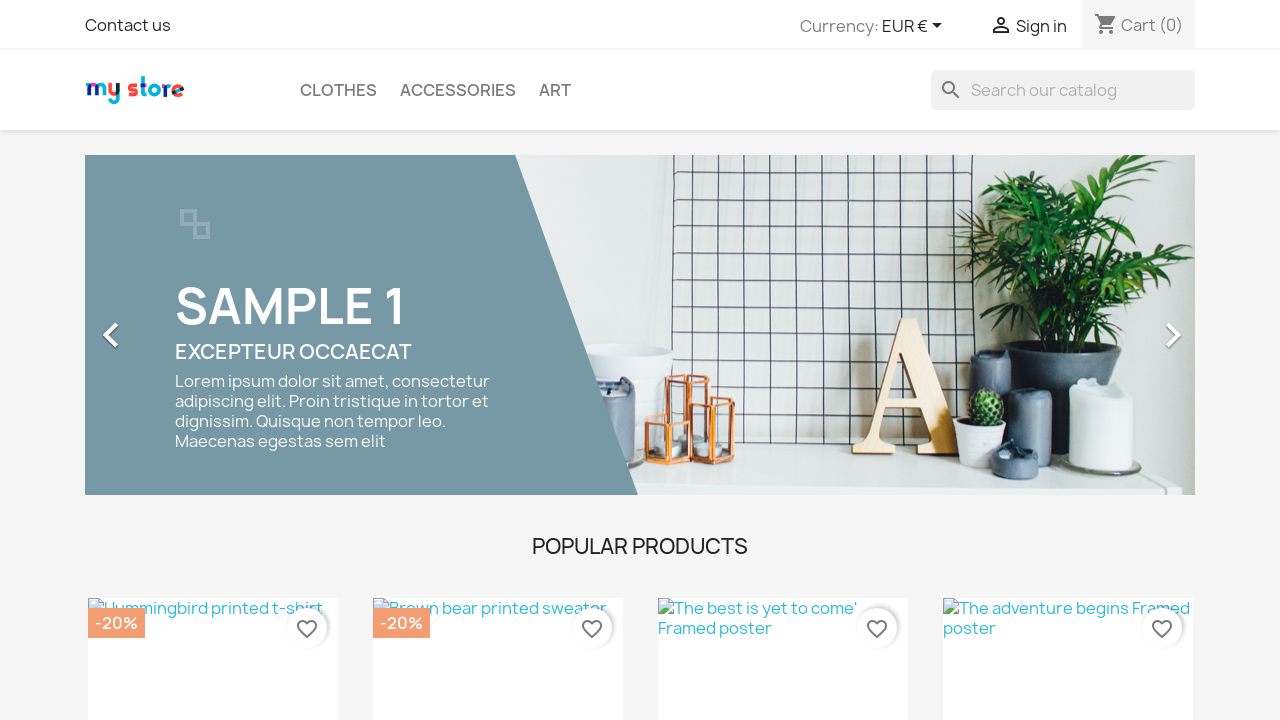

Selected random product from list: poster
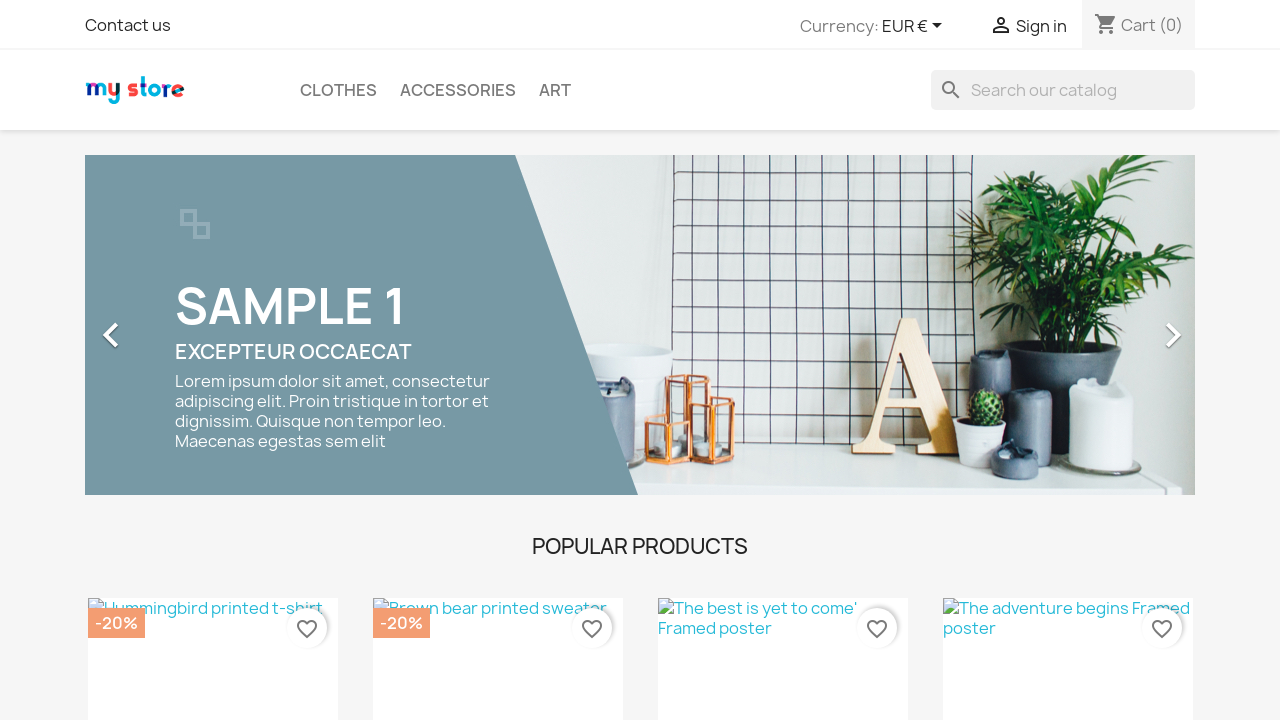

Cleared search field on input[name='s']
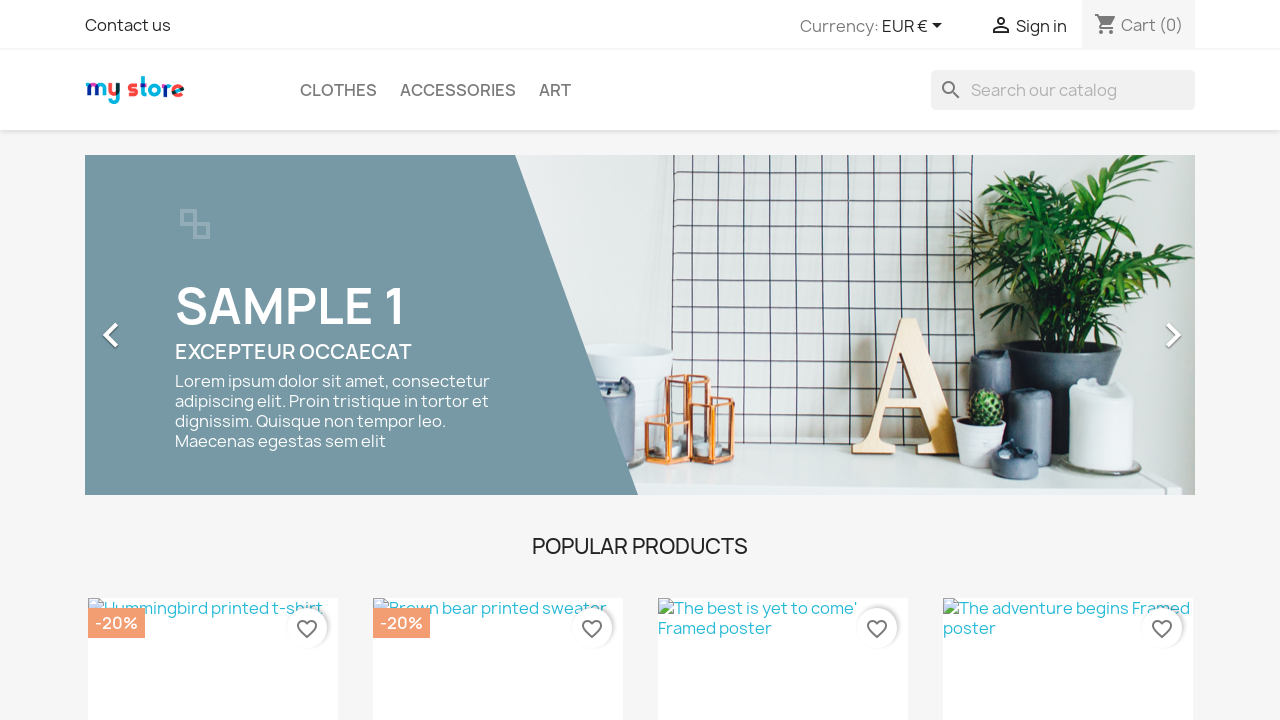

Entered 'poster' into search field on input[name='s']
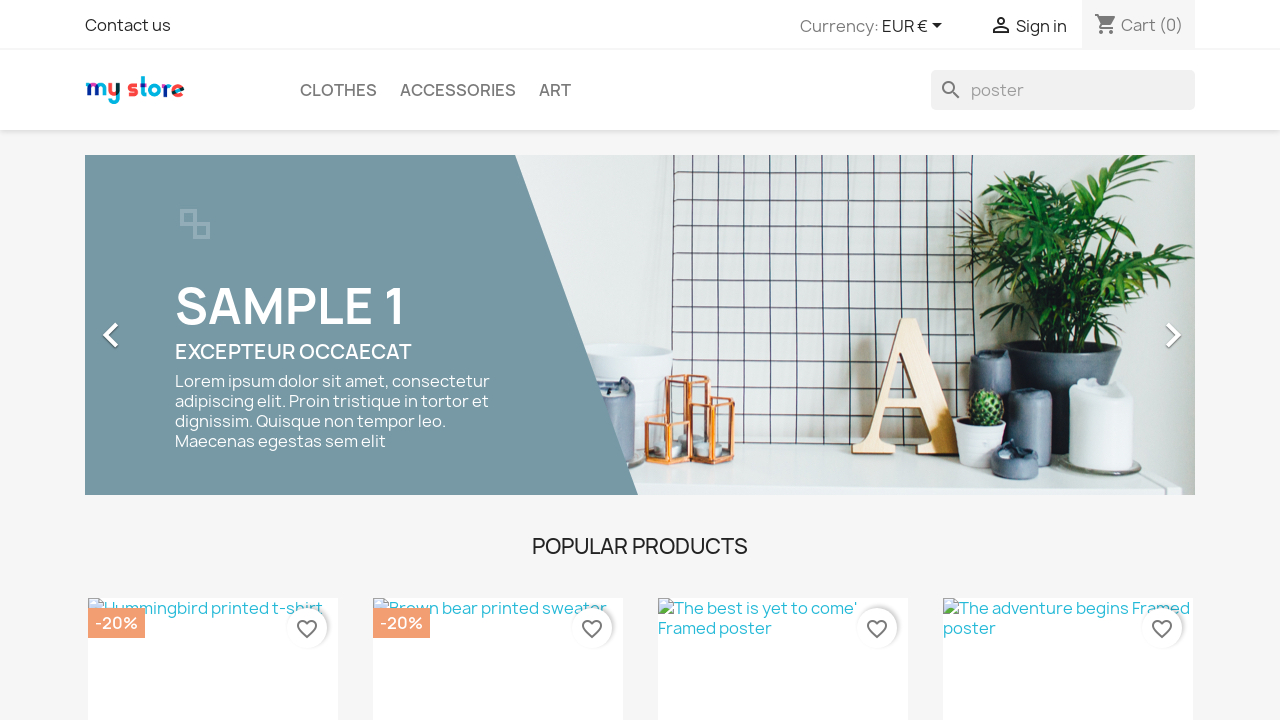

Submitted search form by pressing Enter on input[name='s']
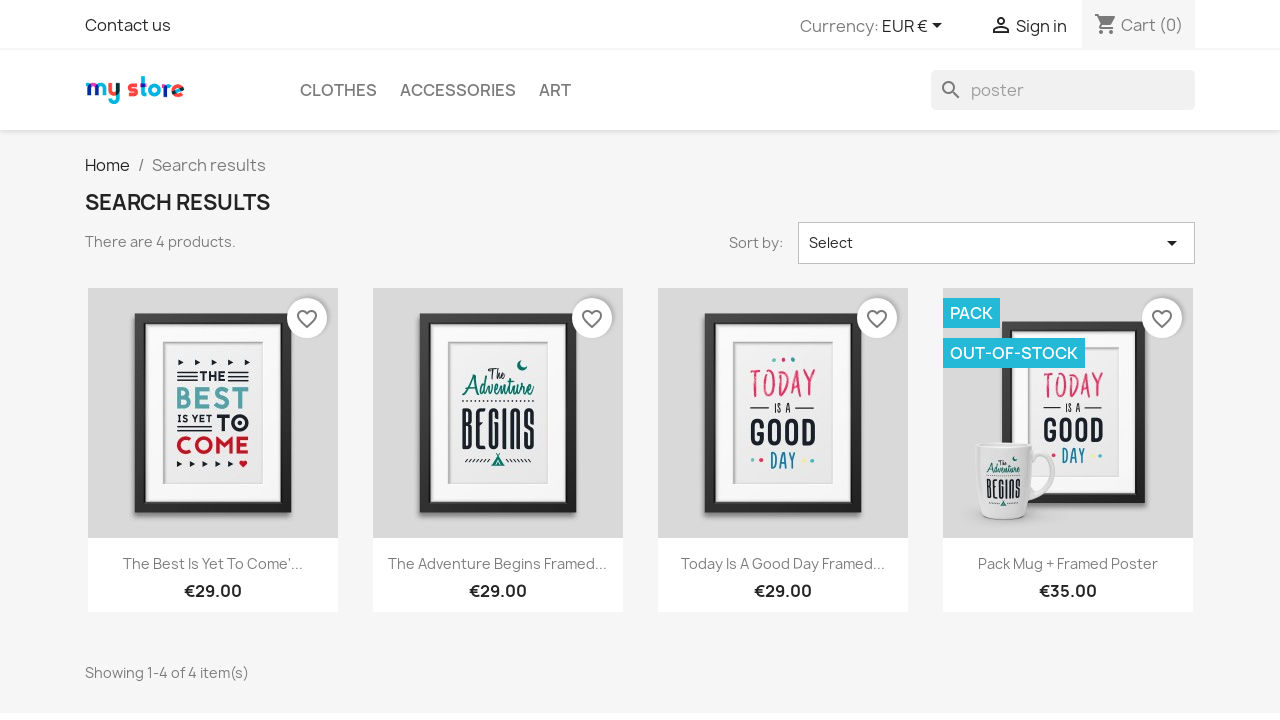

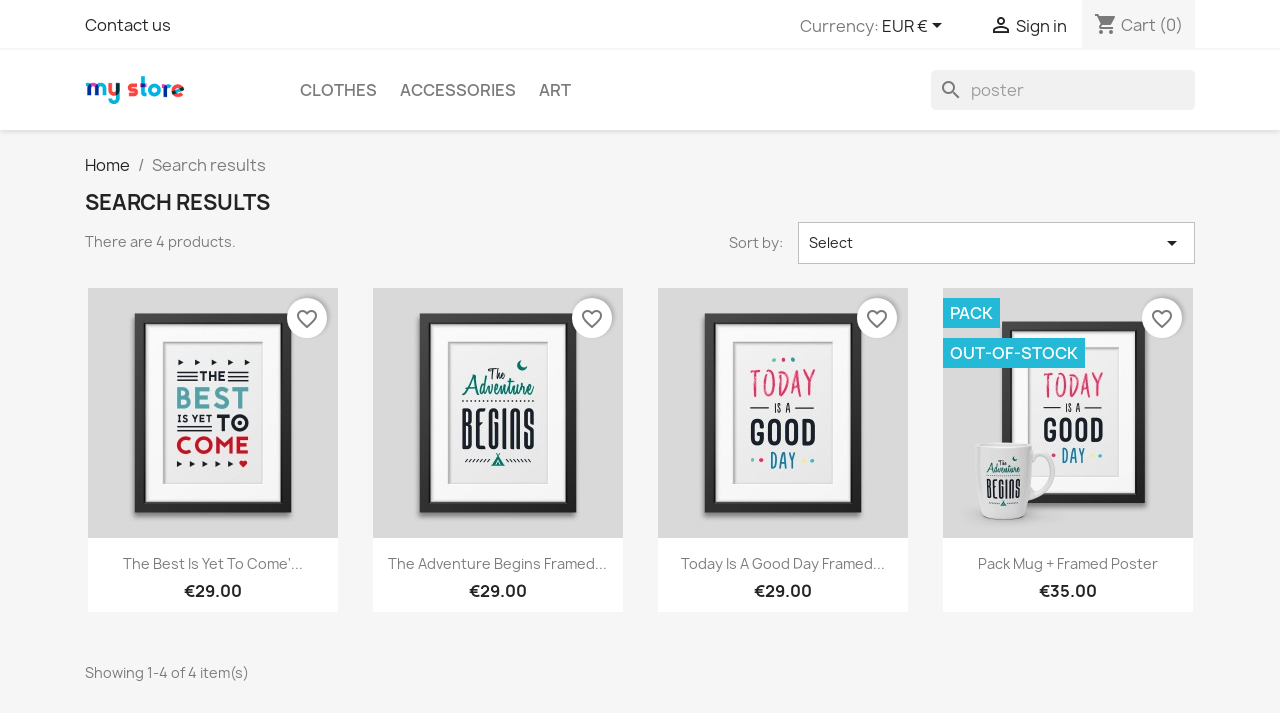